Tests data table sorting in ascending order on a table with semantic class attributes by clicking the dues column header and verifying values are sorted.

Starting URL: http://the-internet.herokuapp.com/tables

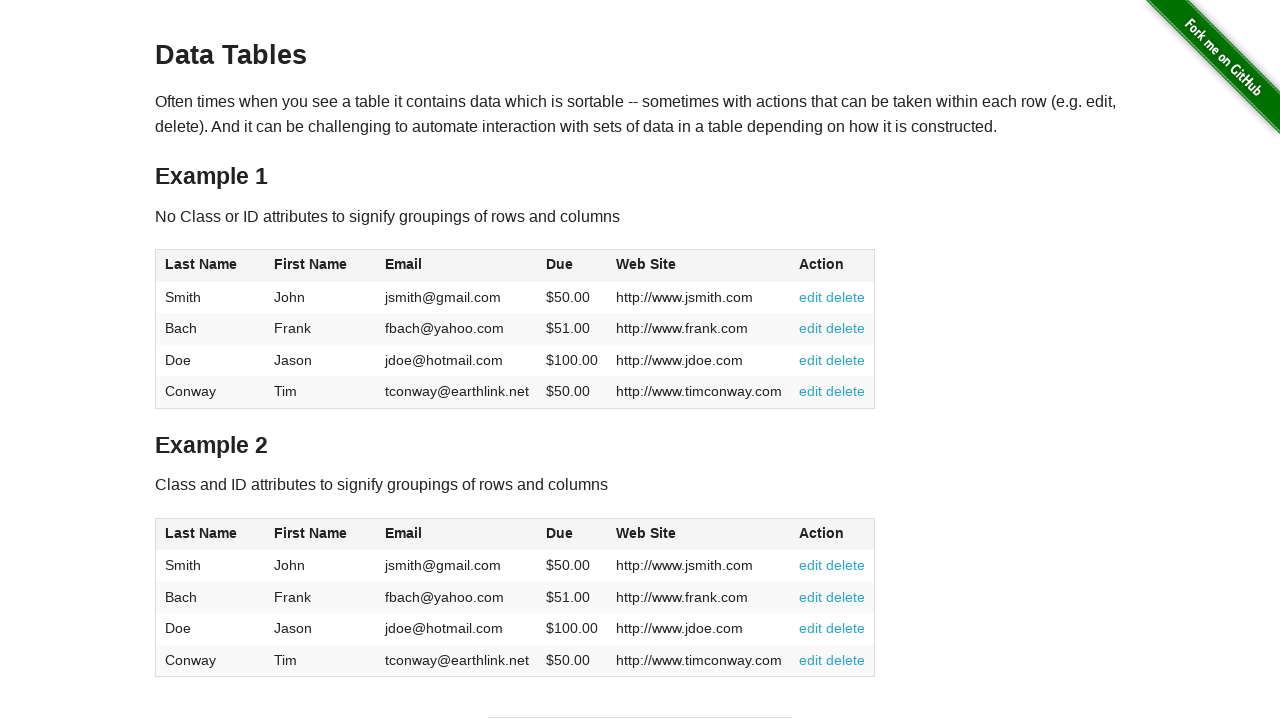

Clicked the dues column header to sort in ascending order at (560, 533) on #table2 thead .dues
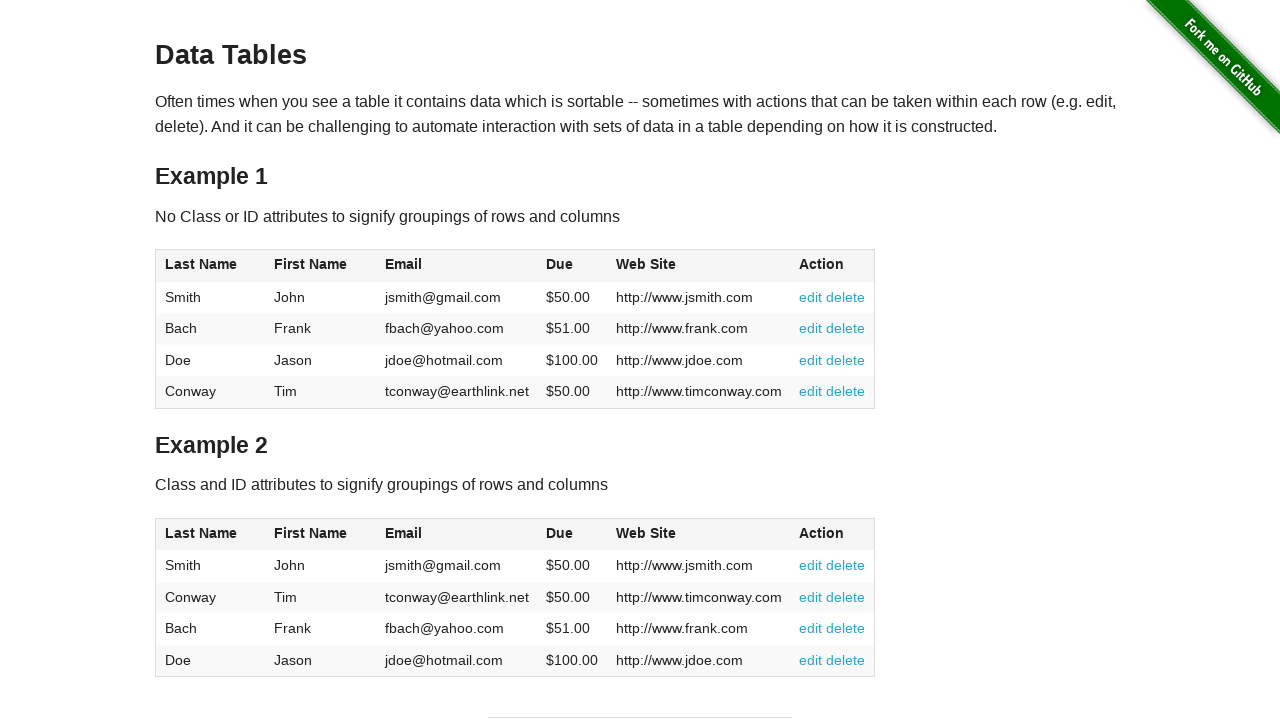

Dues cells in table body loaded after sorting
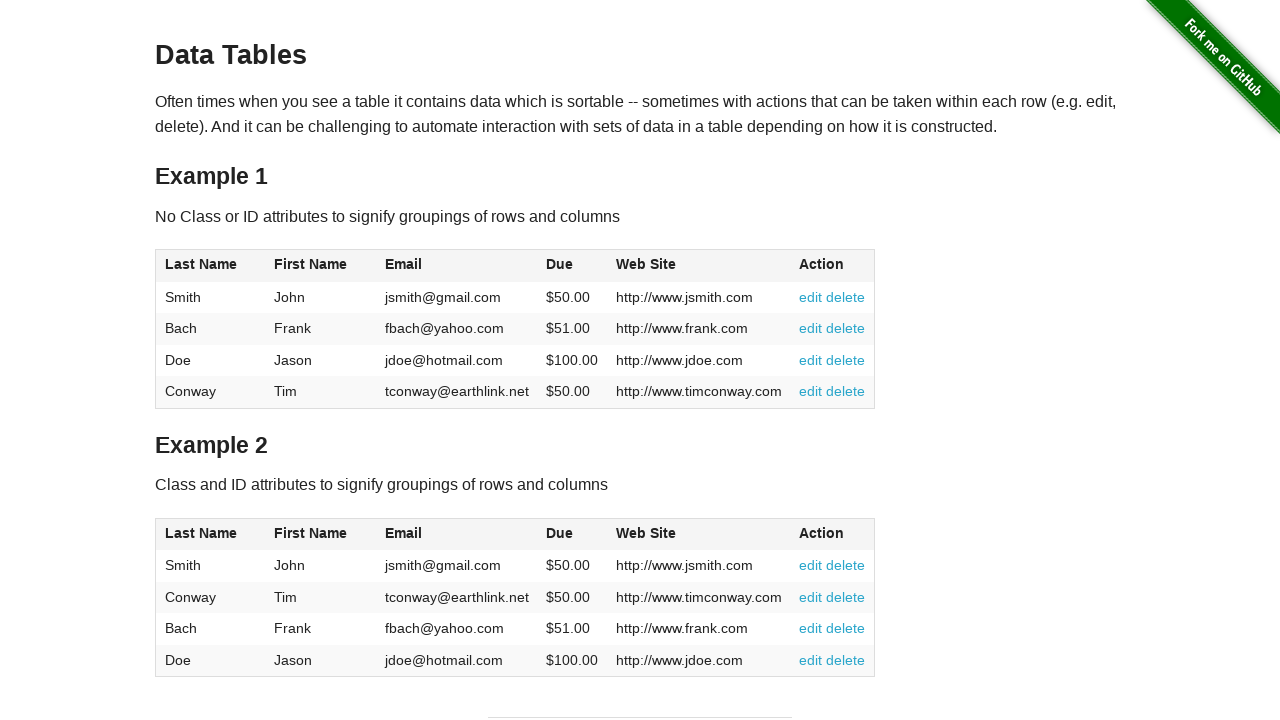

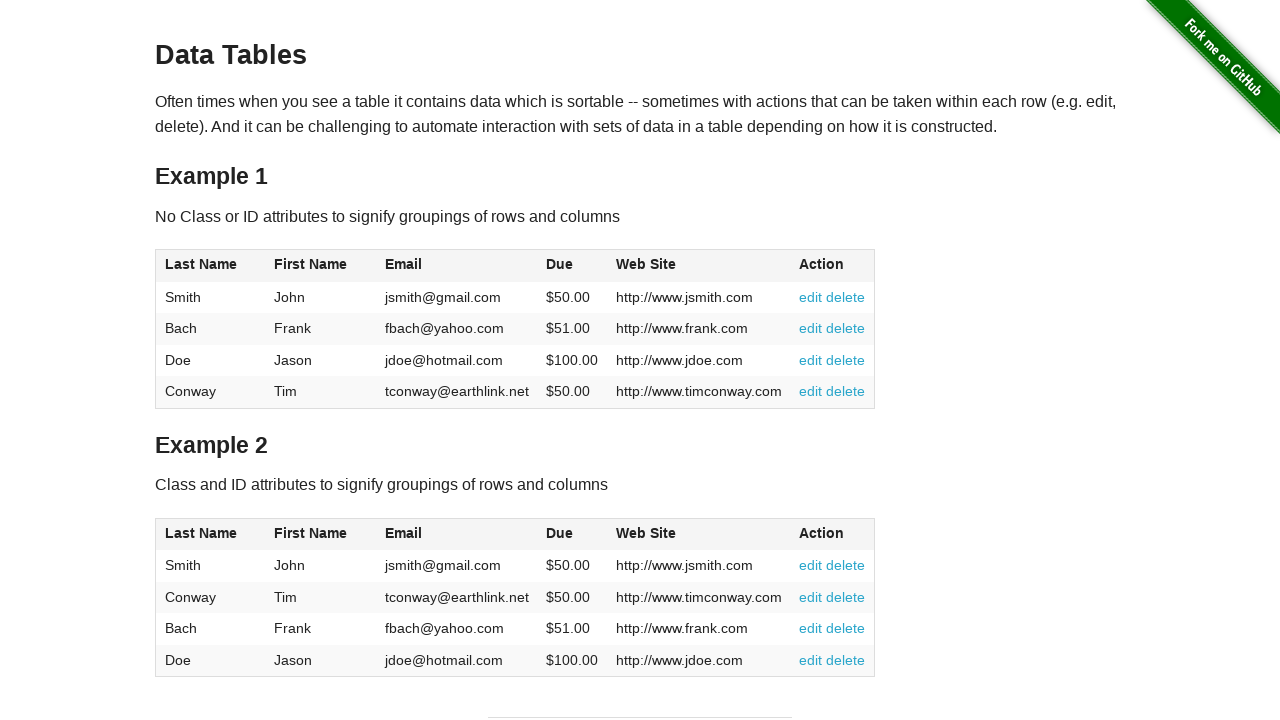